Tests dynamic loading page by clicking the start button and waiting for dynamically loaded content to appear

Starting URL: https://the-internet.herokuapp.com/dynamic_loading/1

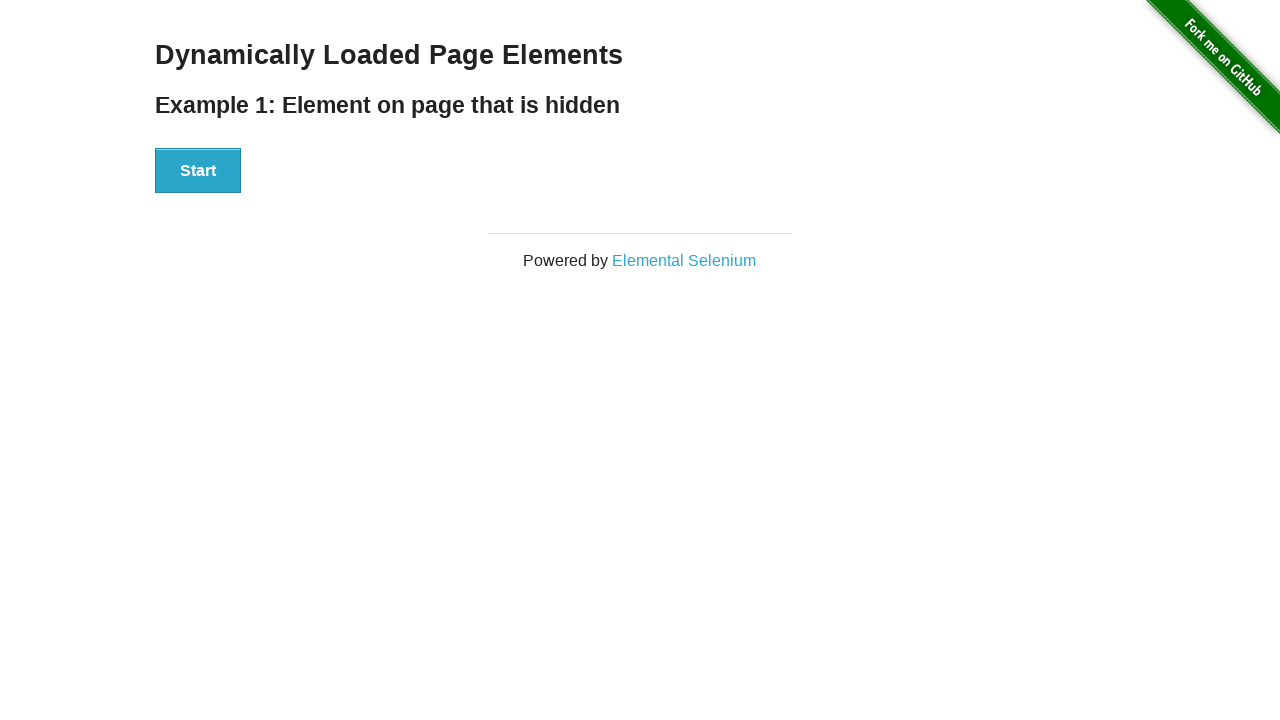

Navigated to dynamic loading page
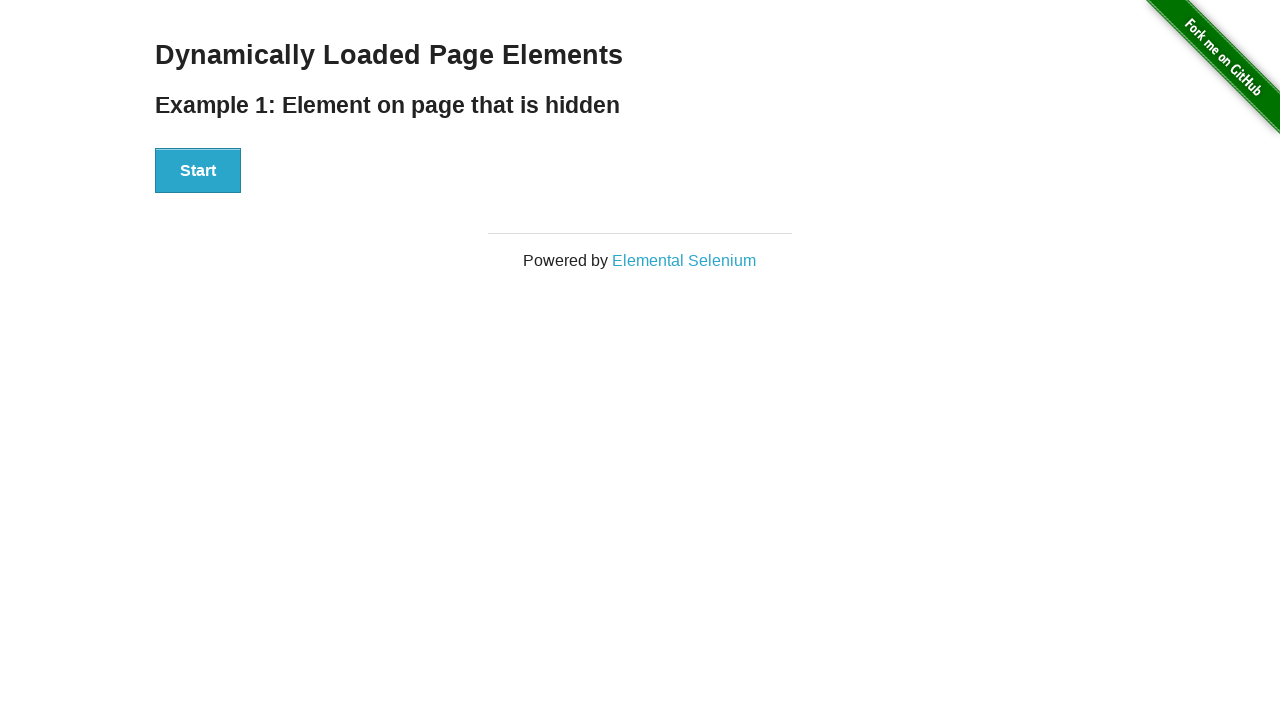

Clicked start button to trigger dynamic content loading at (198, 171) on #start button
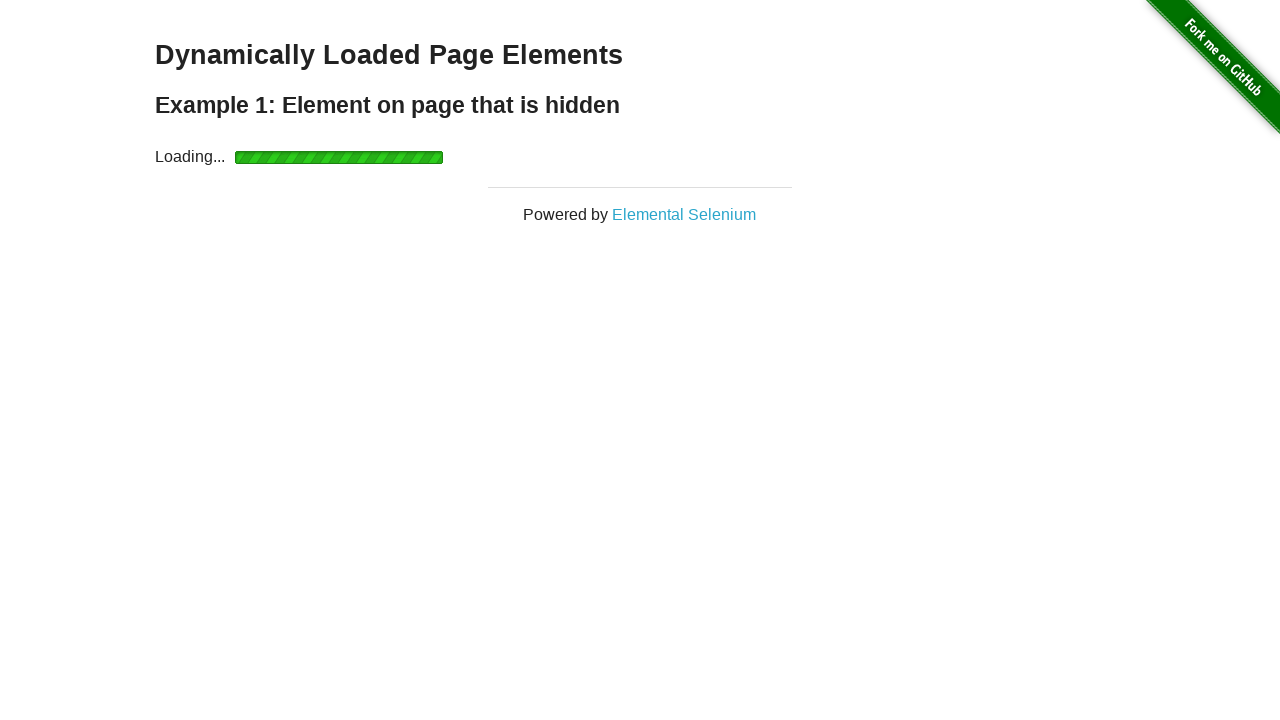

Dynamically loaded content appeared after waiting
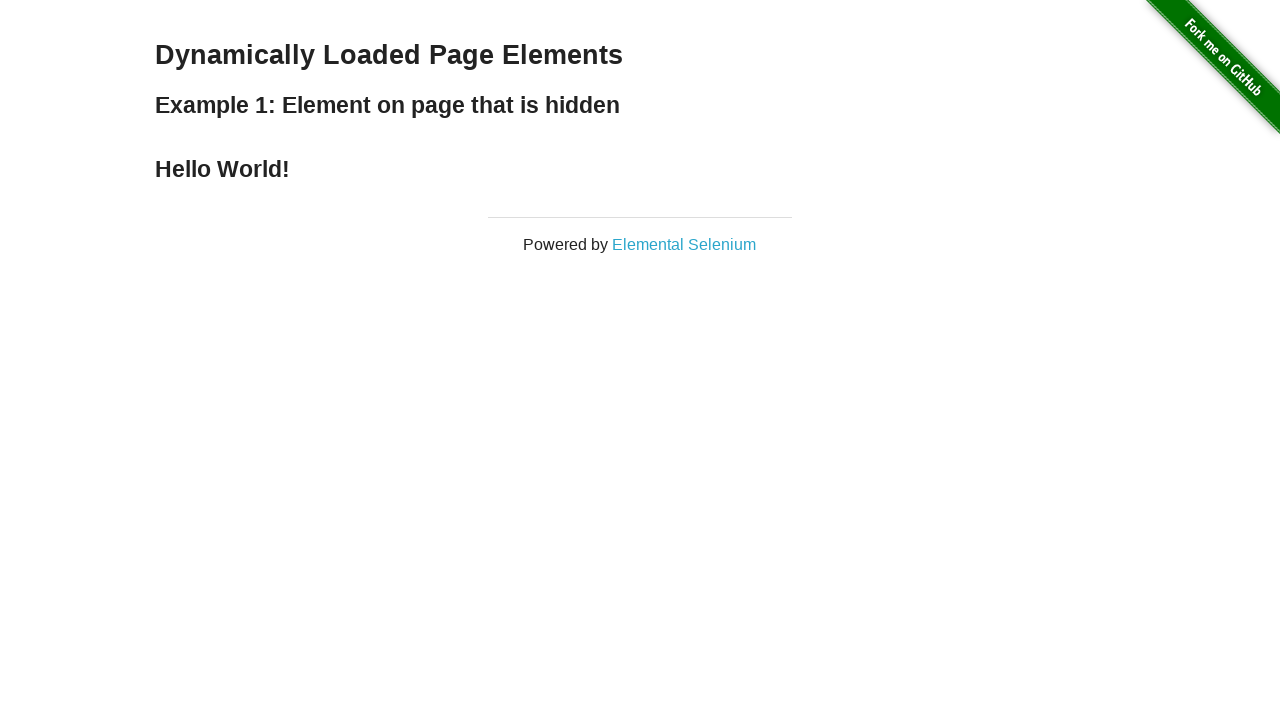

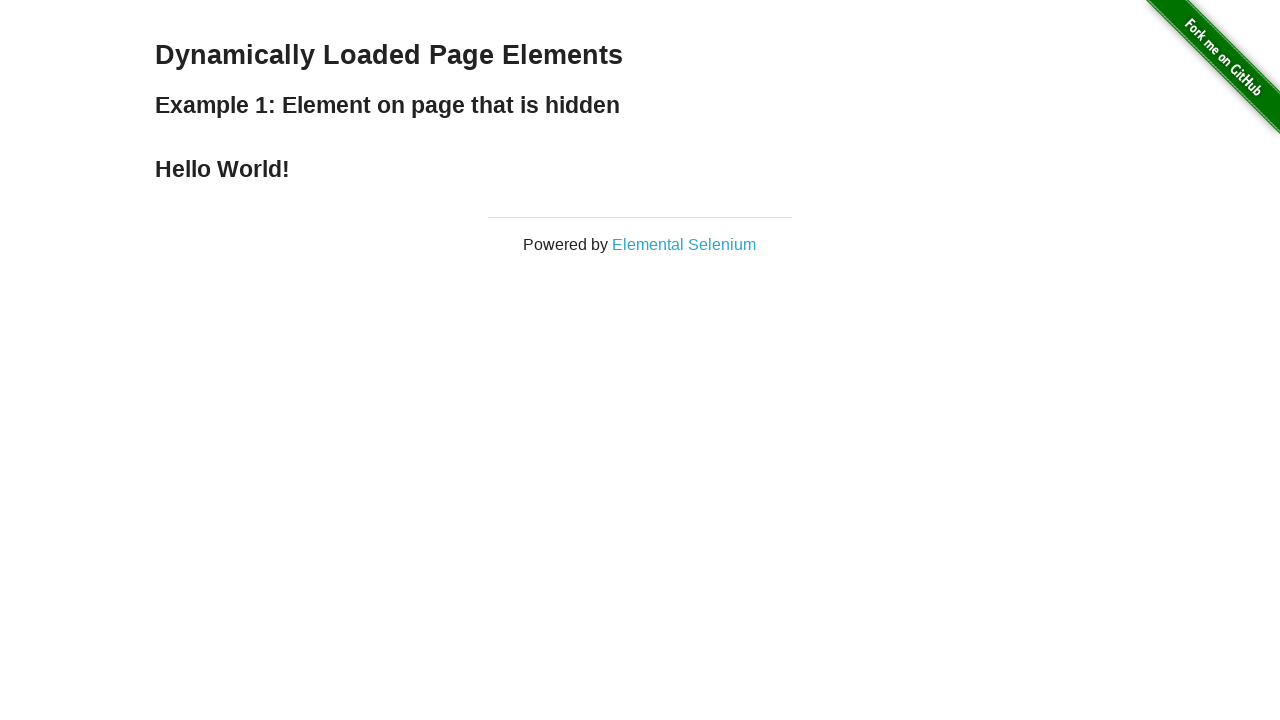